Tests right-click context menu functionality by performing a right-click on a button, selecting 'Copy' from the context menu, and accepting the resulting alert

Starting URL: https://swisnl.github.io/jQuery-contextMenu/demo.html

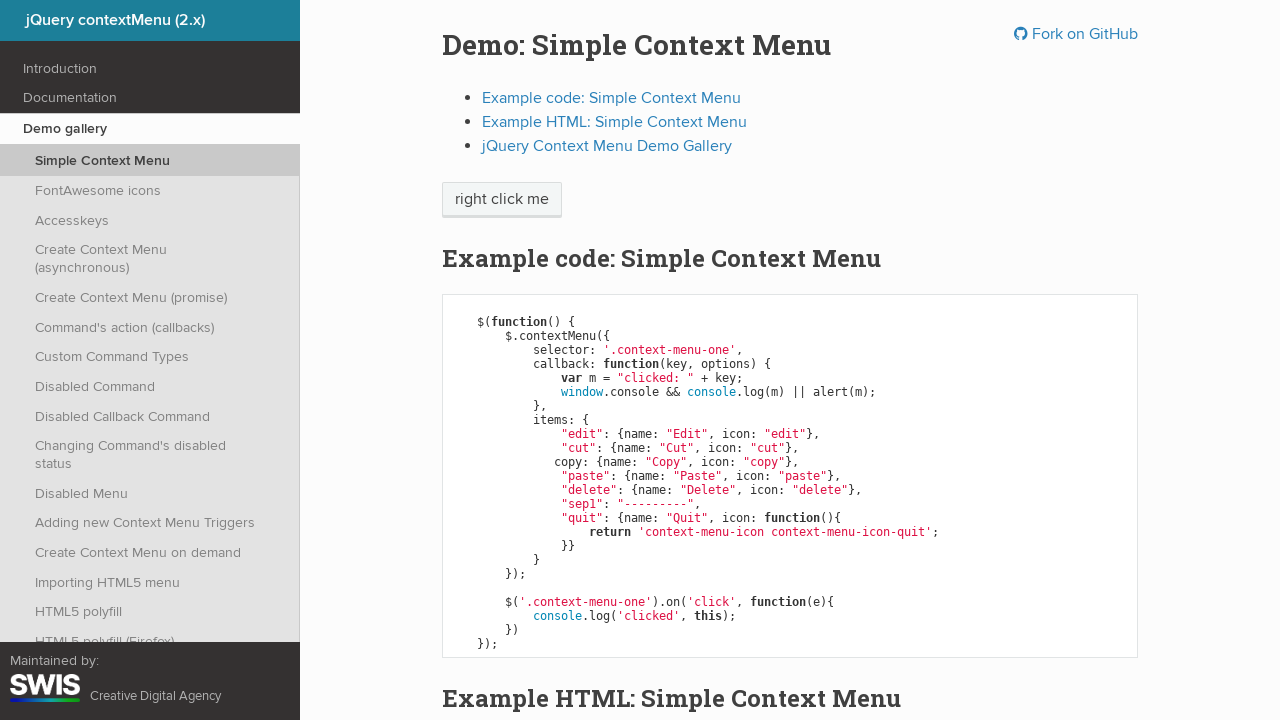

Located the right-click button element
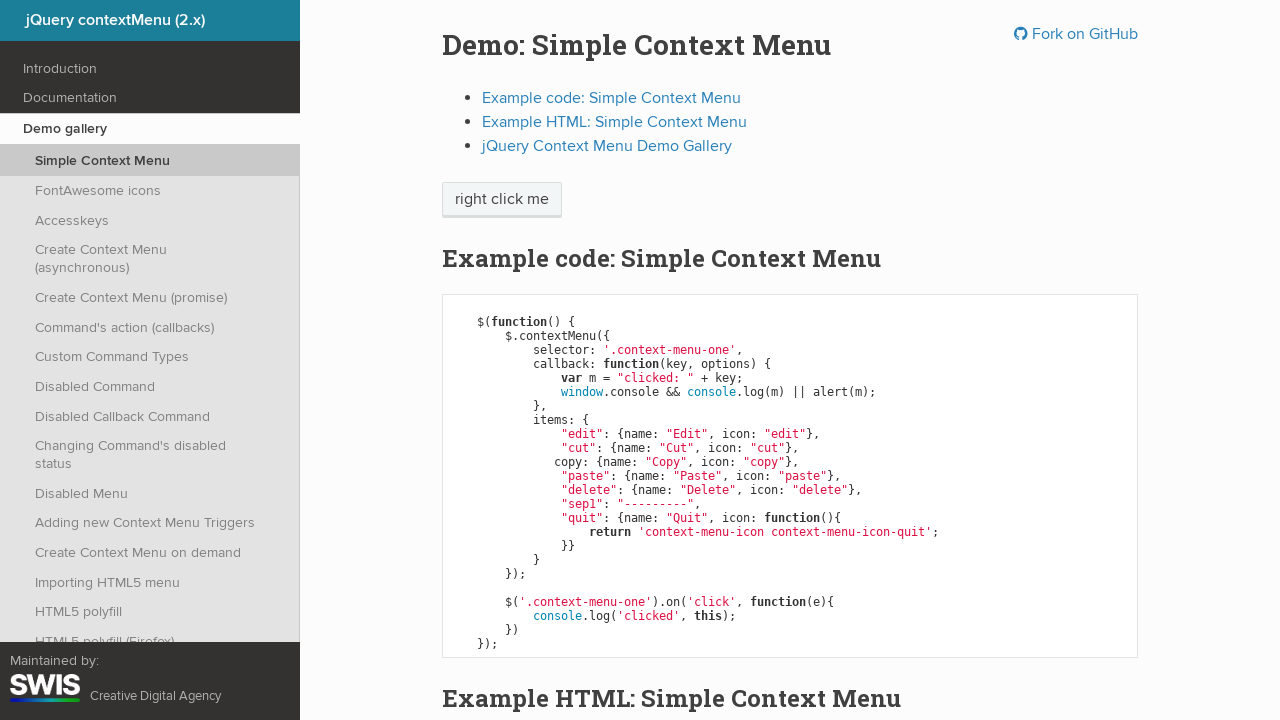

Performed right-click on the button to open context menu at (502, 200) on xpath=//span[@class='context-menu-one btn btn-neutral']
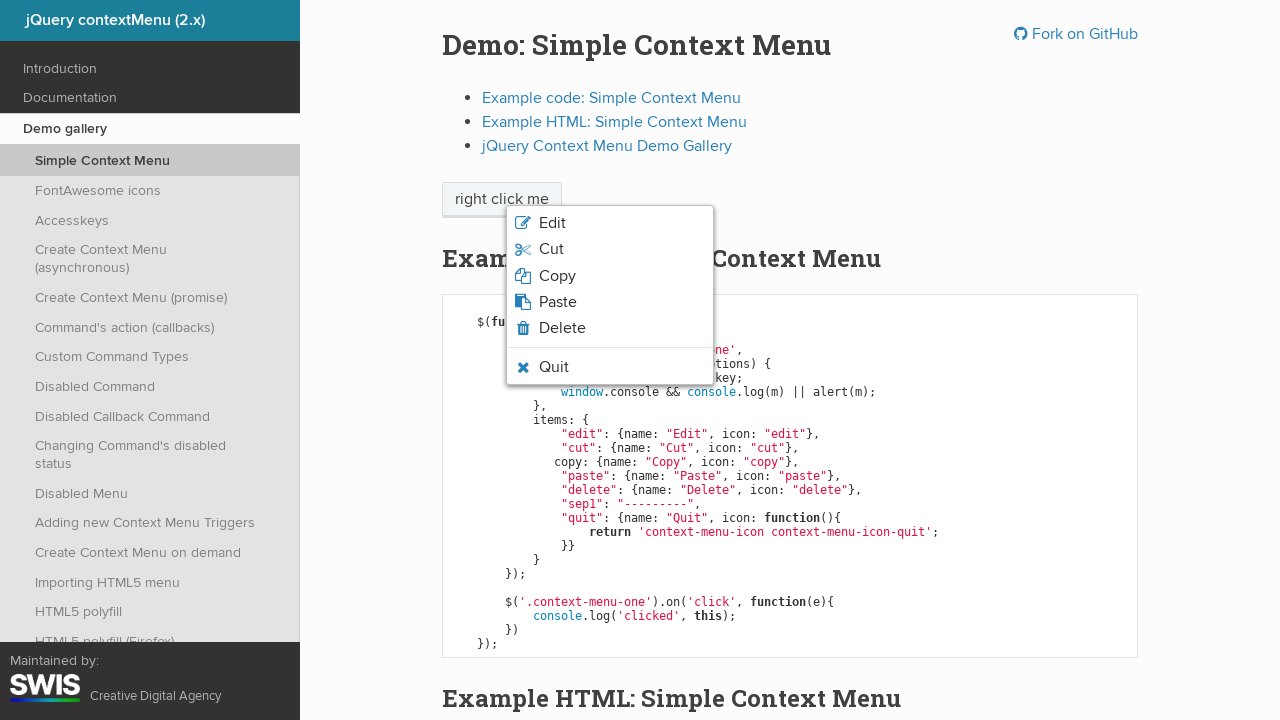

Clicked 'Copy' option from the context menu at (557, 276) on xpath=//li//span[contains(text(),'Copy')]
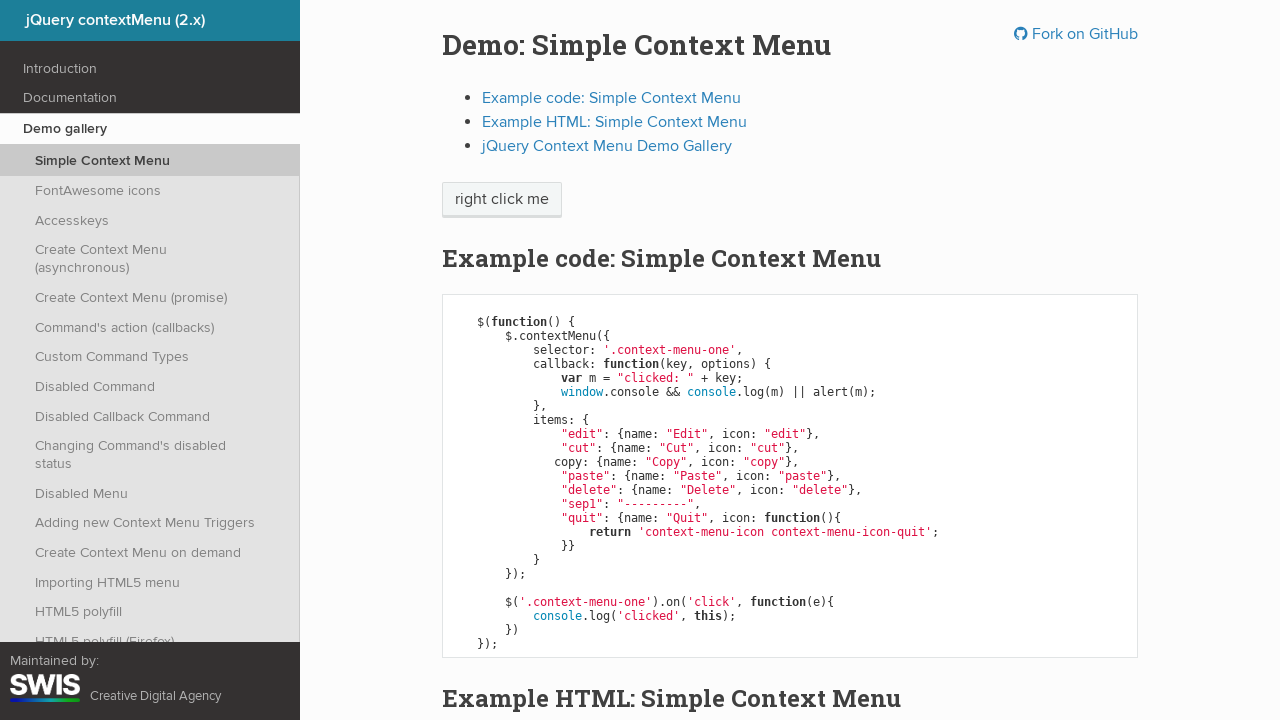

Set up dialog handler to accept alert
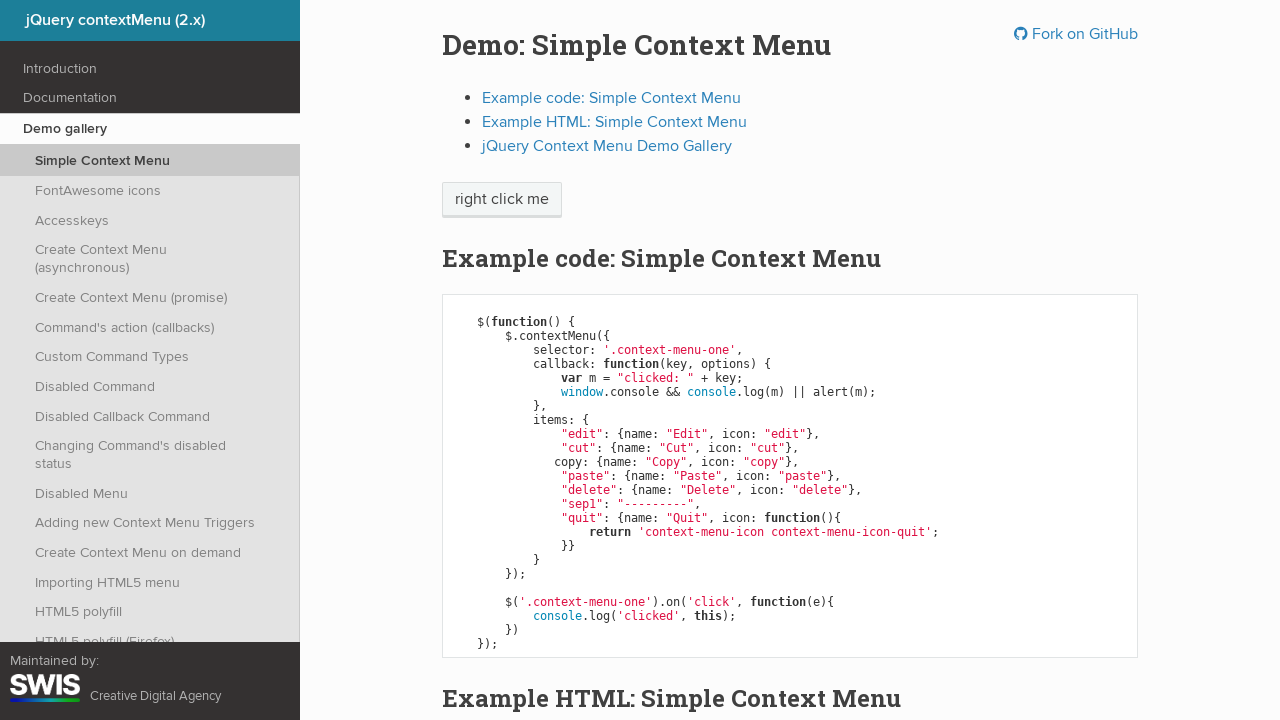

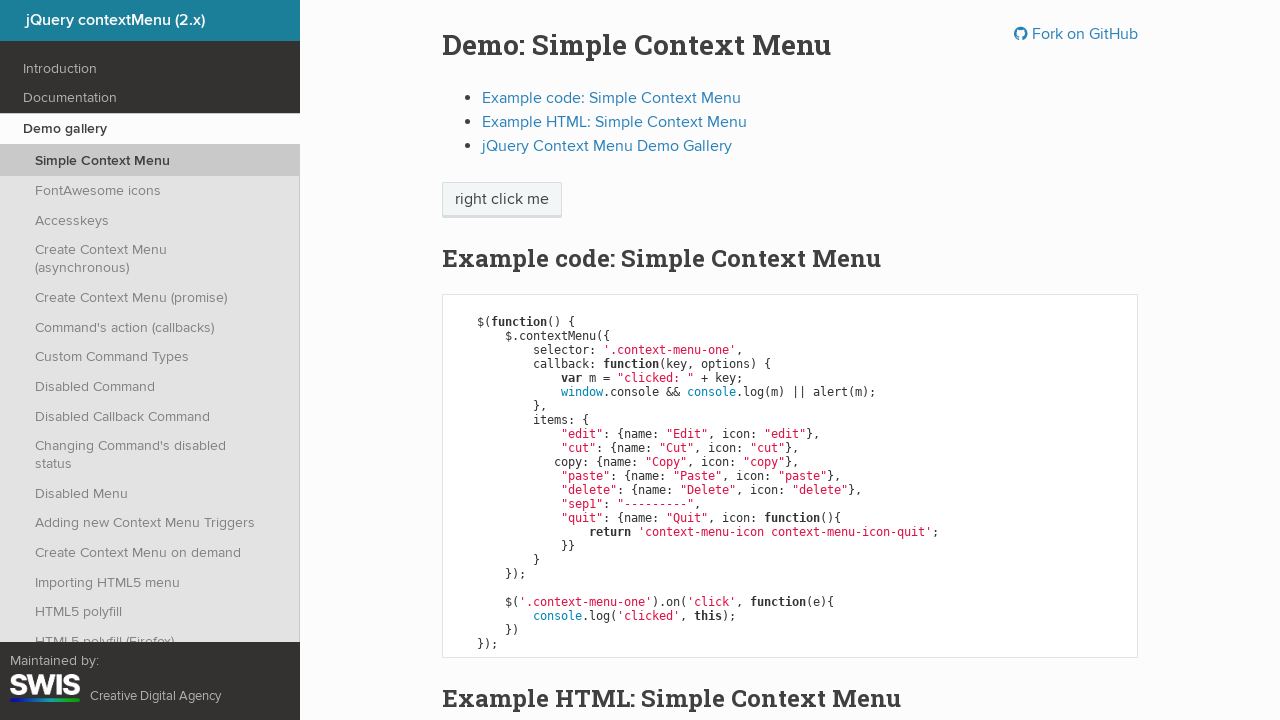